Tests a mortgage calculator by entering home value and down payment amounts, then clicking calculate to verify the form works and displays a monthly payment result.

Starting URL: https://www.mortgagecalculator.org/

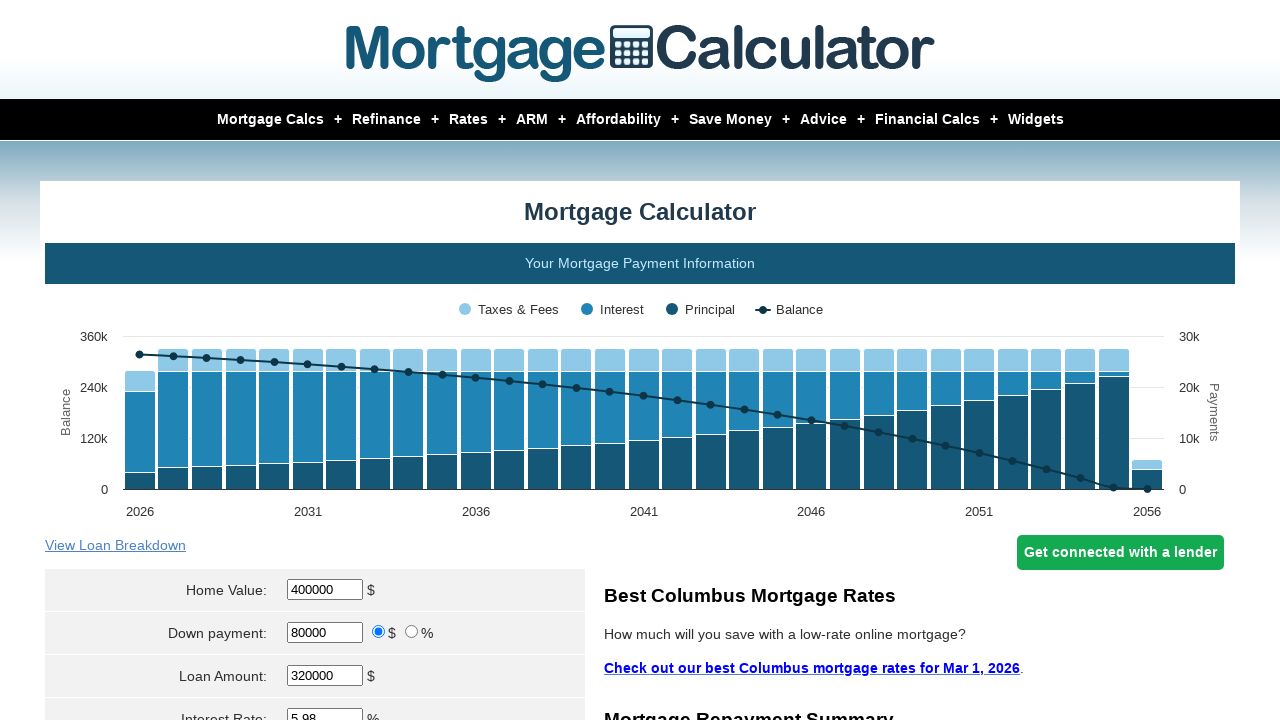

Entered home value of $850,000 on //*[@id='homeval']
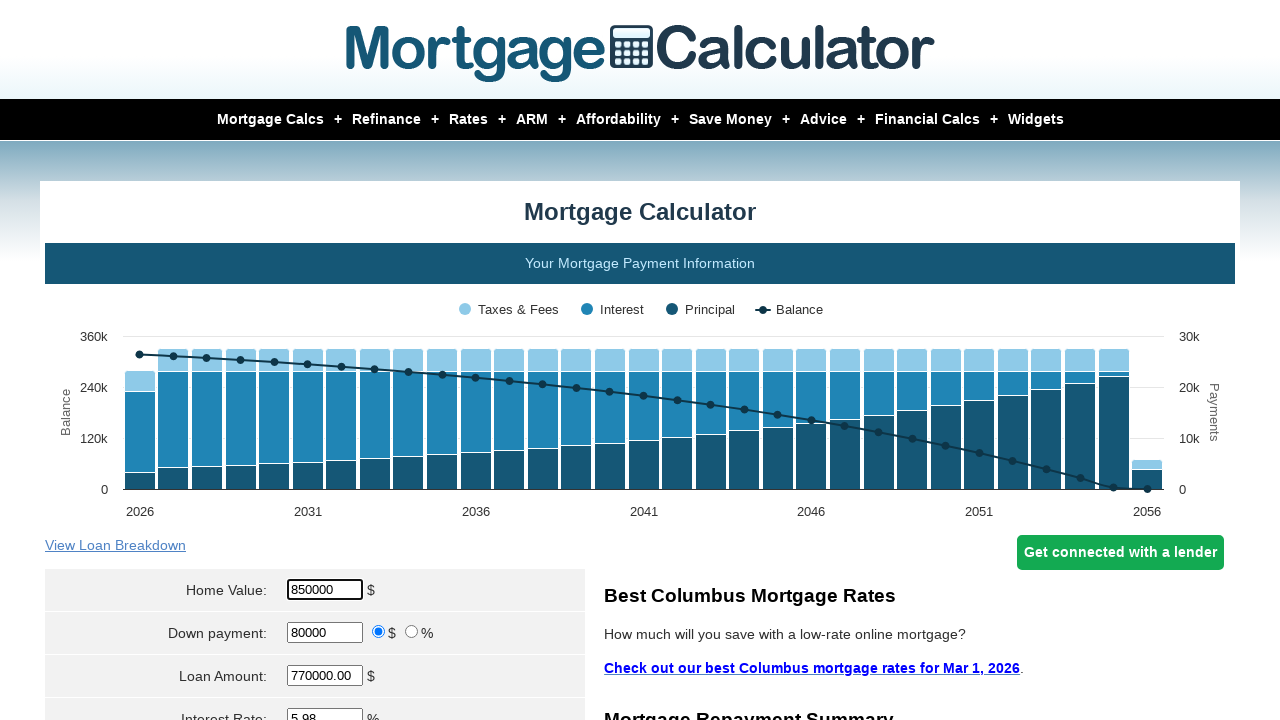

Entered down payment of $150,000 on //*[@id='downpayment']
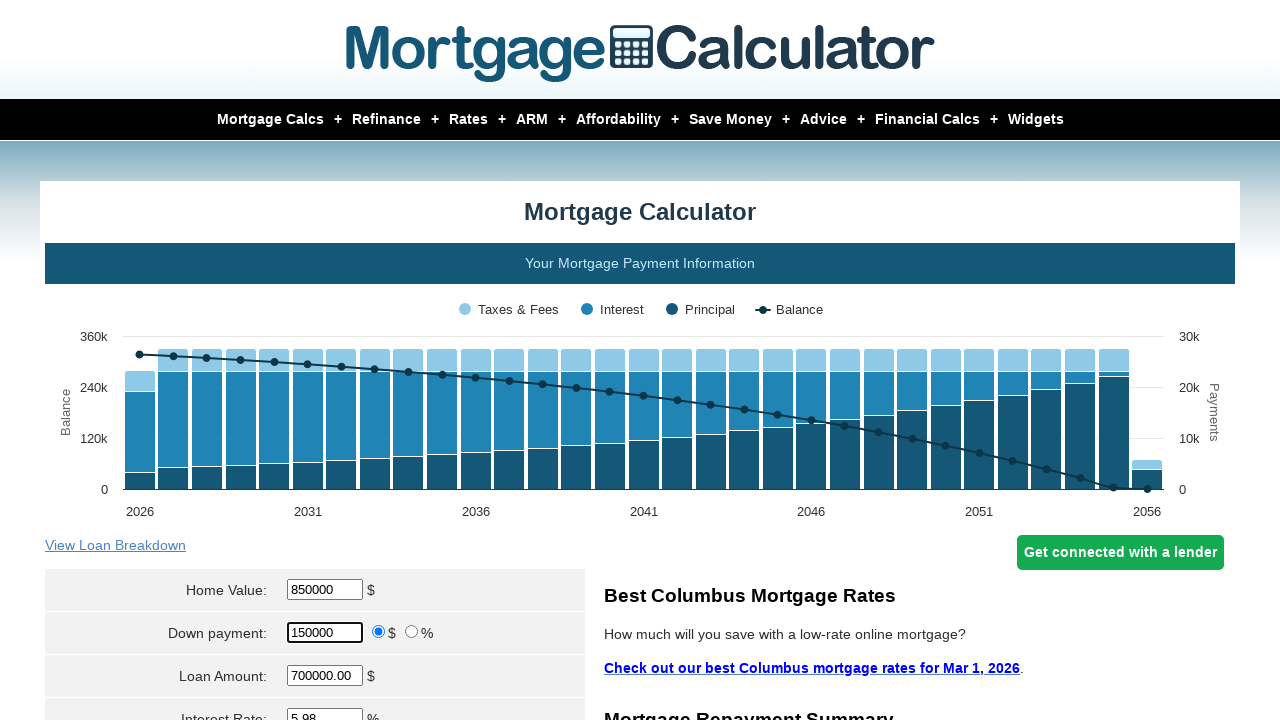

Clicked Calculate button at (315, 360) on xpath=//*[@value='Calculate']
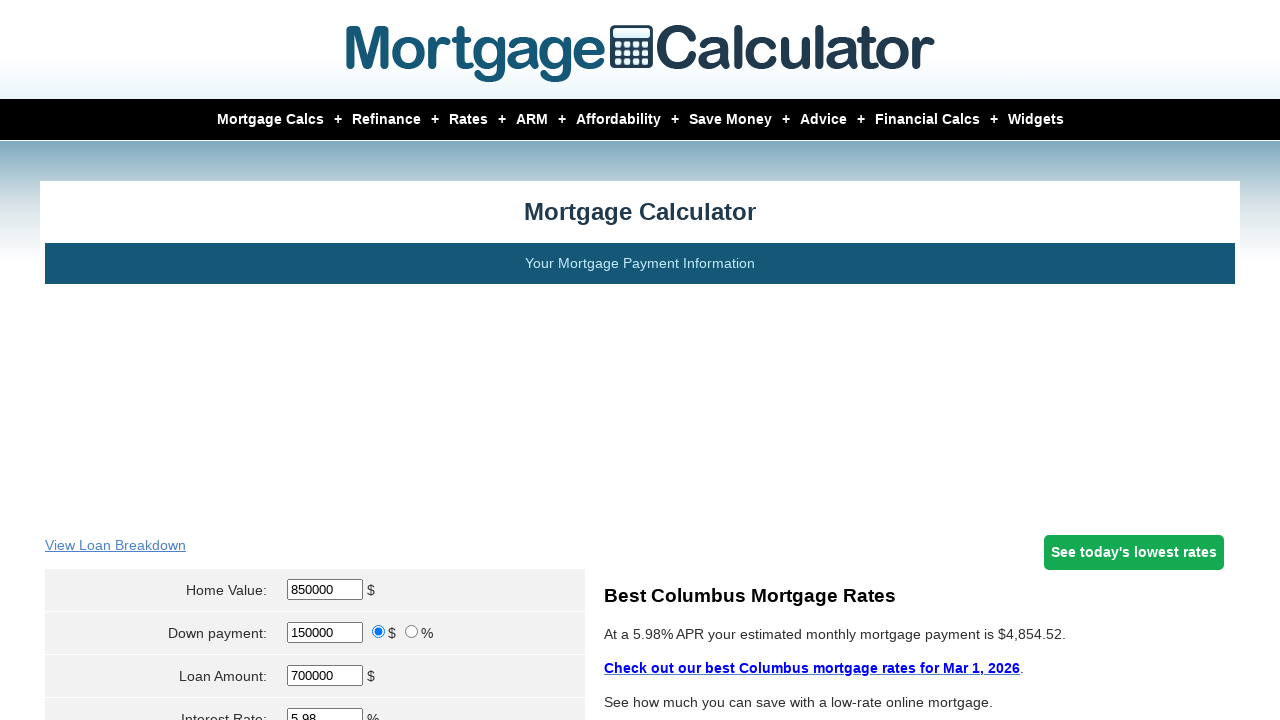

Monthly payment result displayed
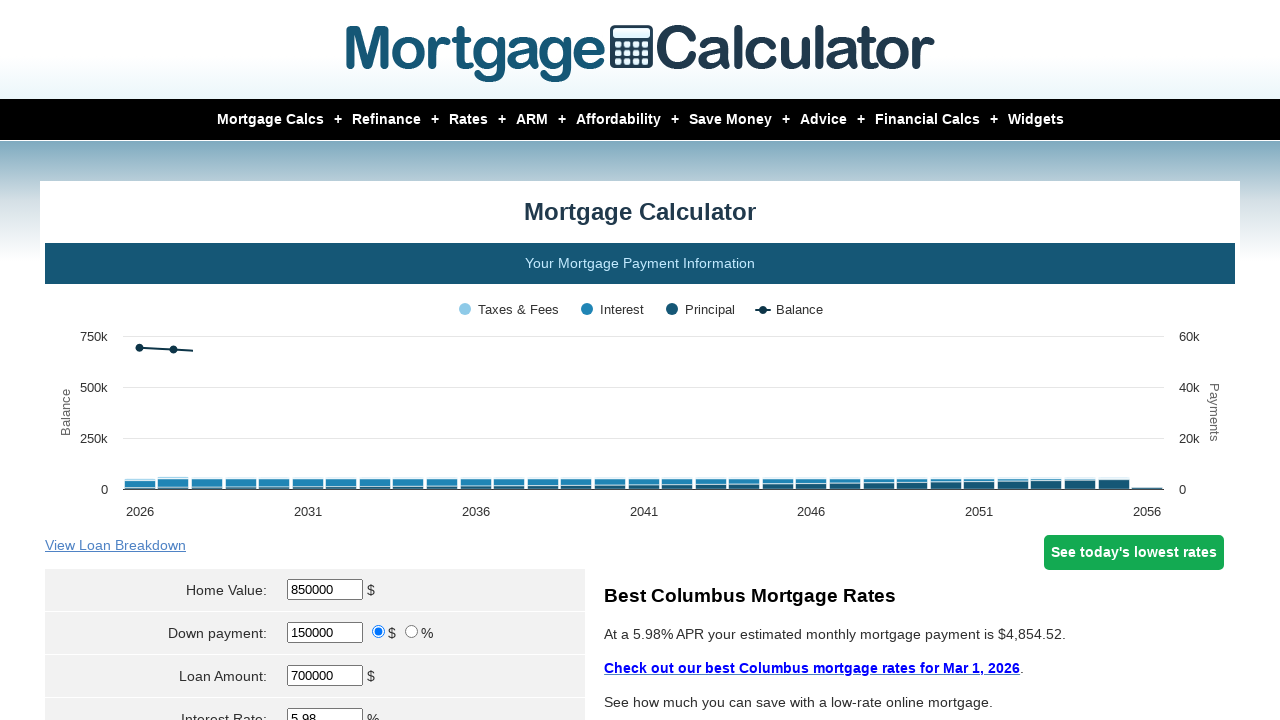

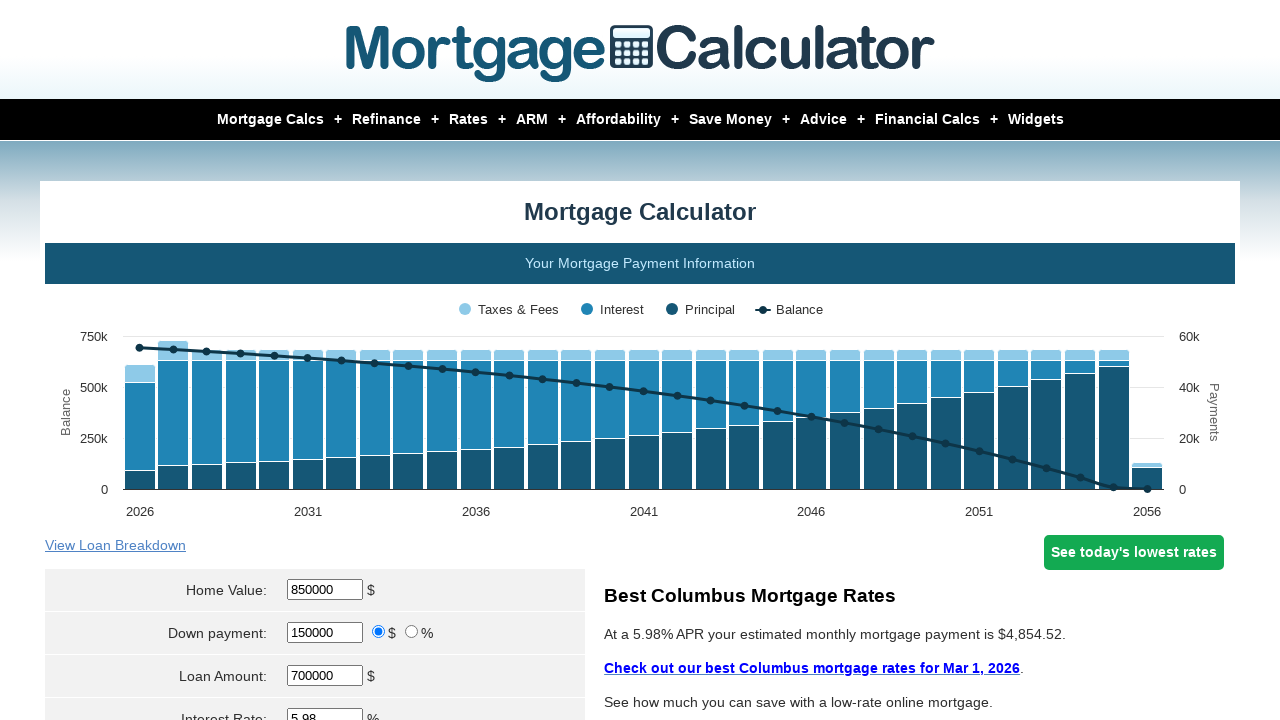